Navigates to a live football betting page, finds scoreboard items, and clicks on the first match

Starting URL: https://br.1xbet.com/live/football

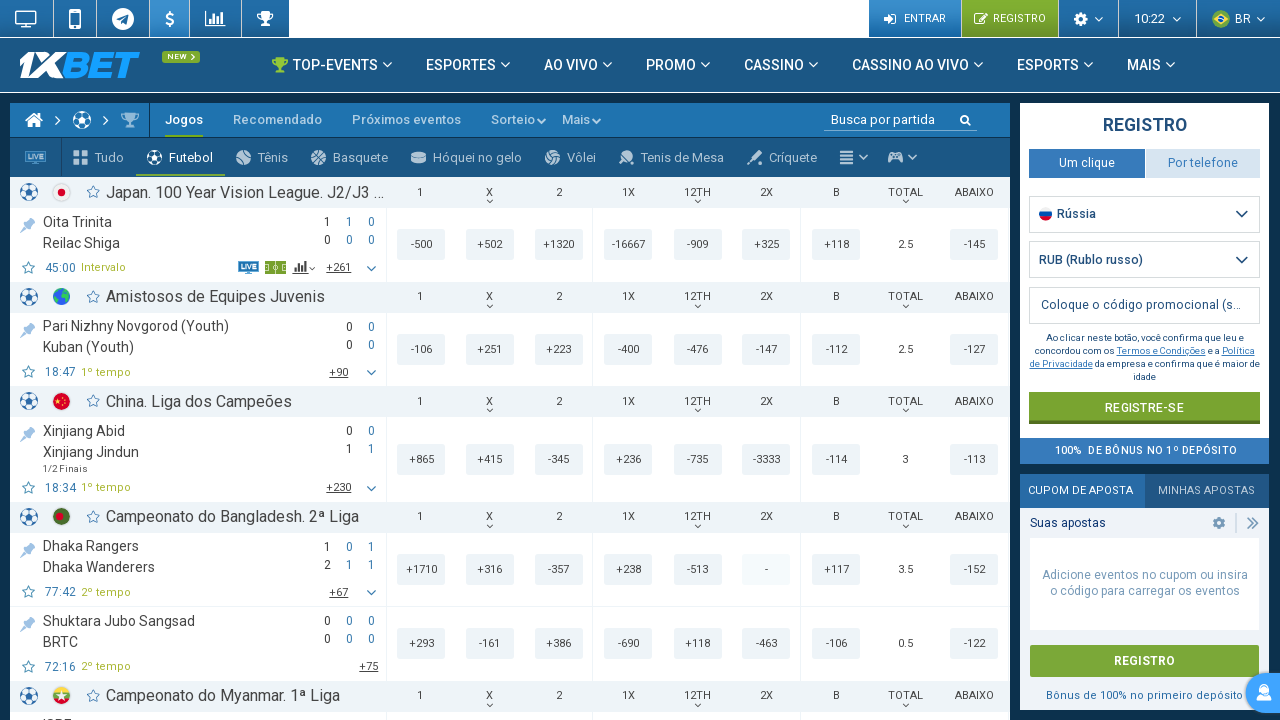

Navigated to 1xBet live football betting page
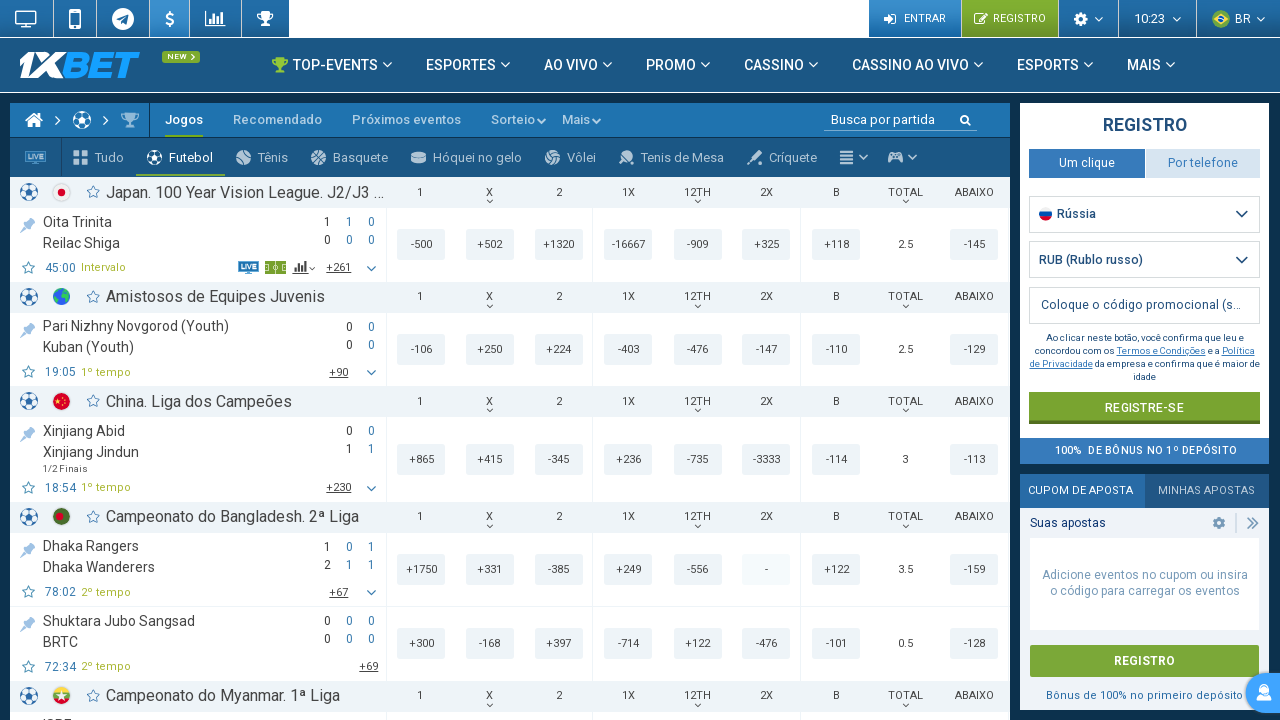

Scoreboard items loaded
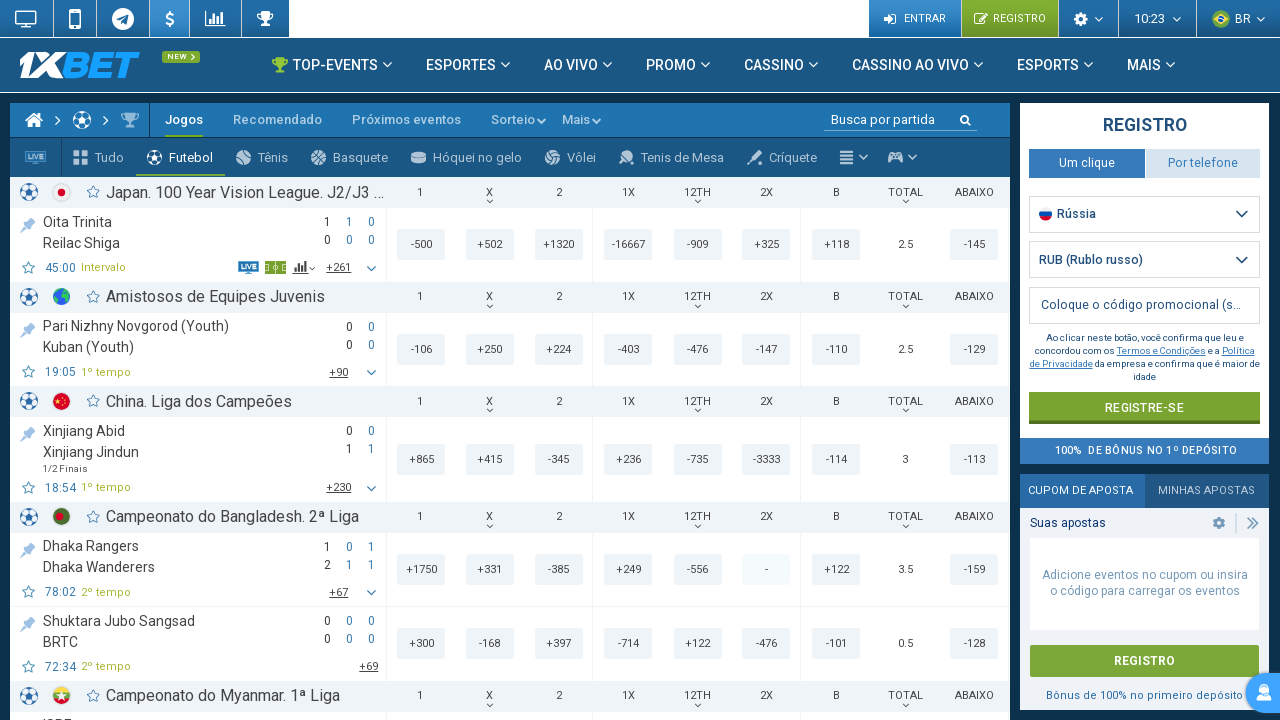

Located all scoreboard items on the page
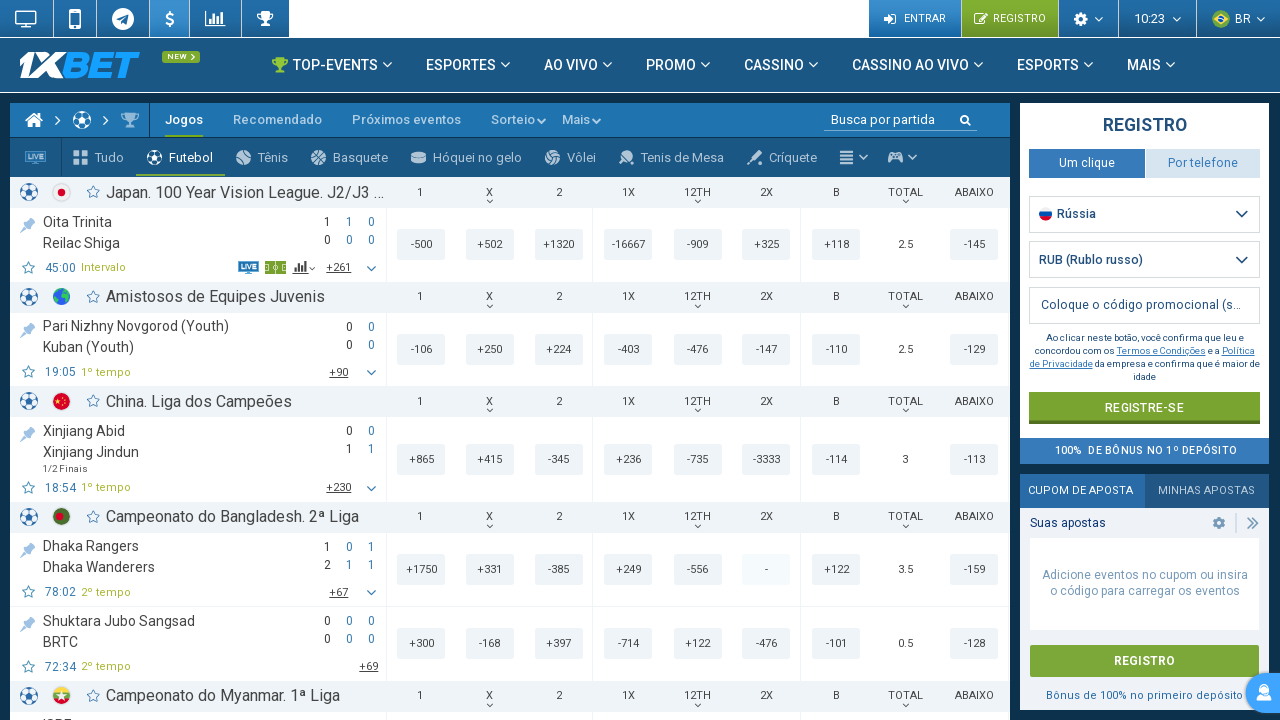

Clicked on the first match in the scoreboard at (203, 231) on .c-events-scoreboard__item >> nth=0
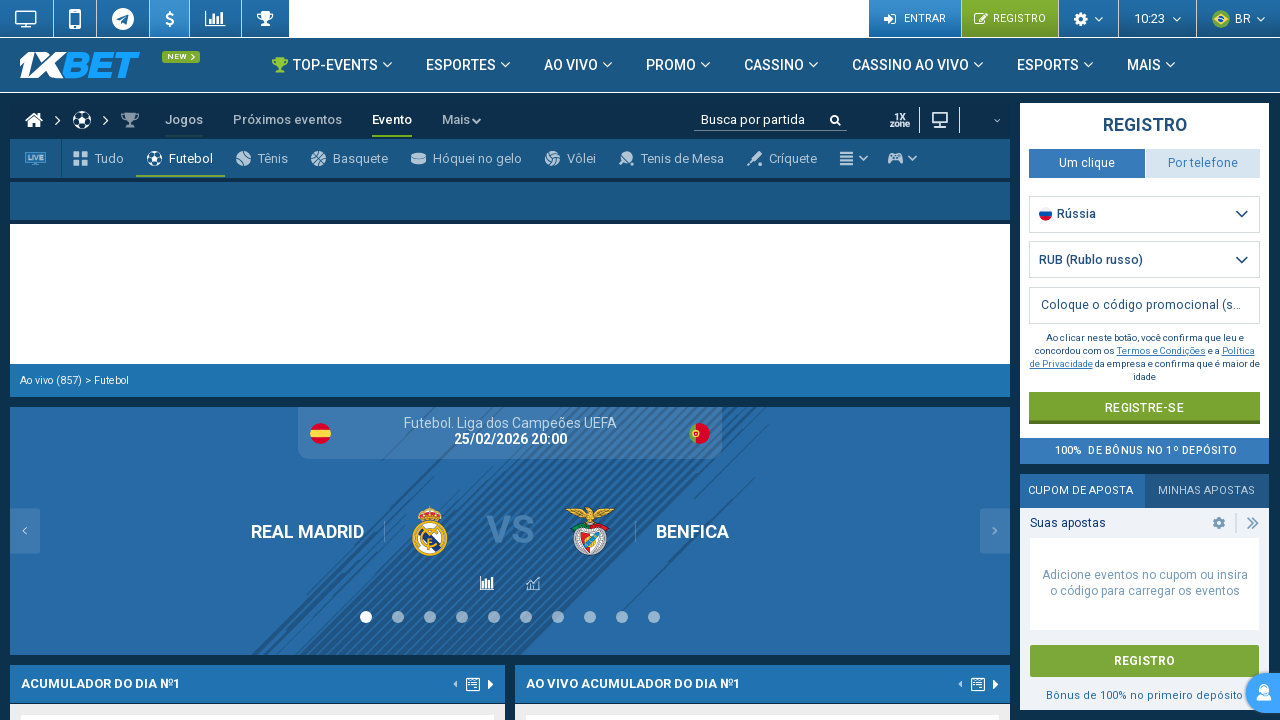

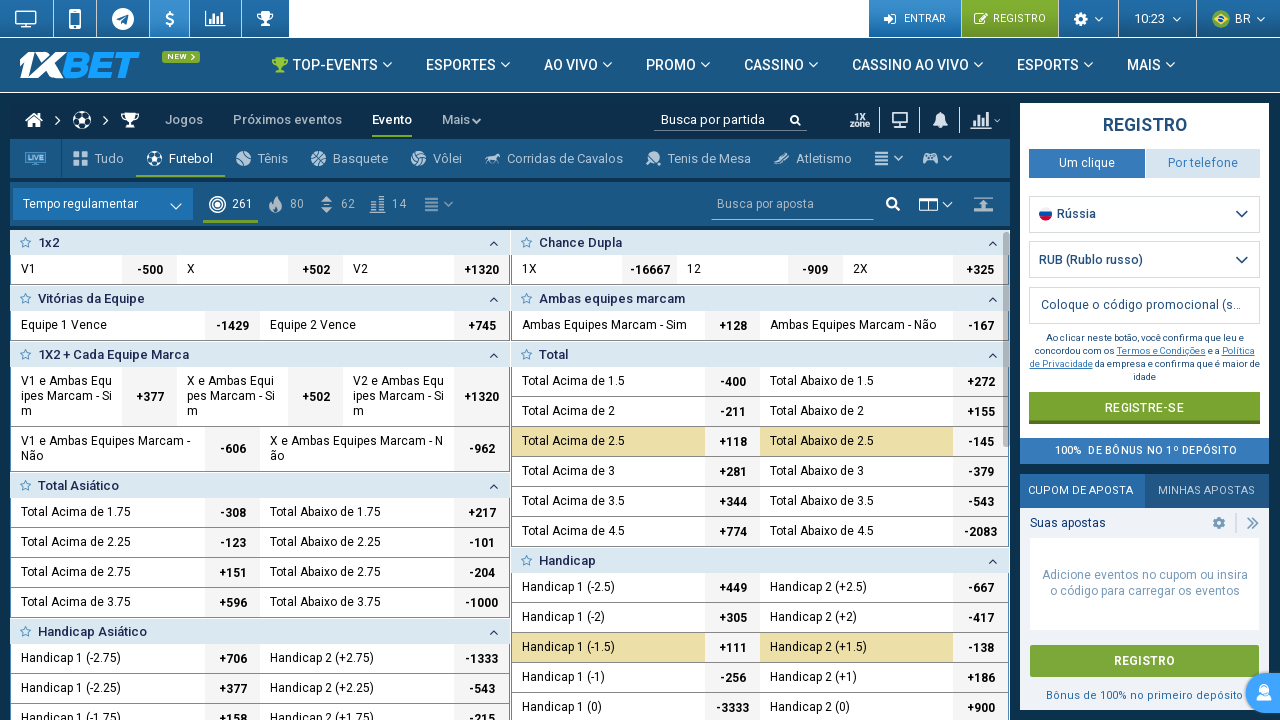